Opens the Arknights recruitment calculator page and changes the region setting to English by clicking the region dropdown and selecting the 'en' option.

Starting URL: https://aceship.github.io/AN-EN-Tags/akhr.html

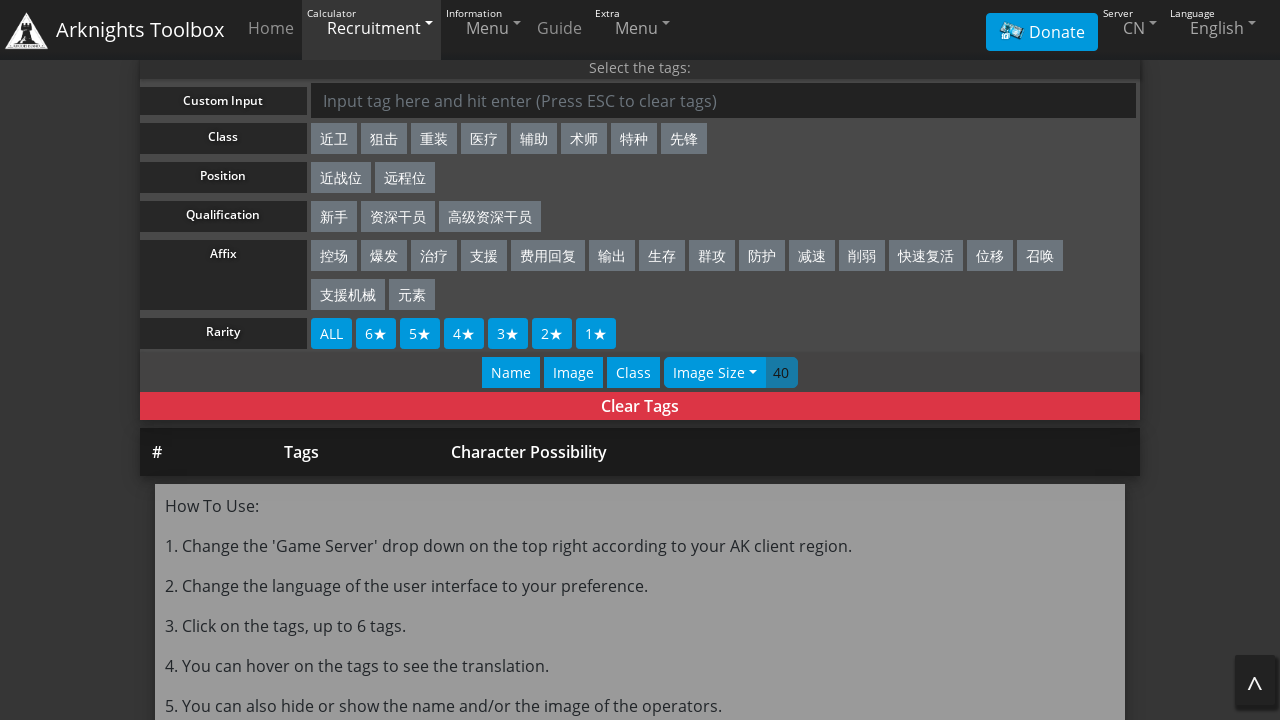

Arknights recruitment calculator page loaded - Caster tag element is visible
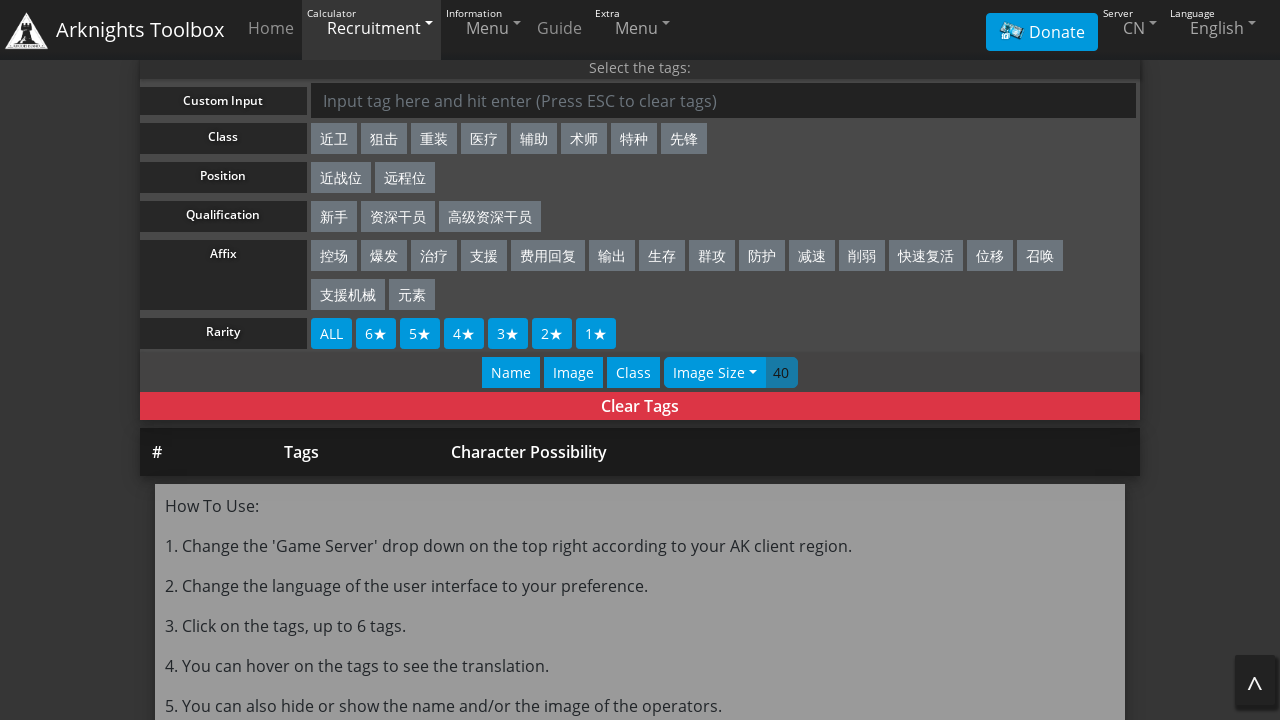

Clicked the region dropdown menu at (1131, 28) on #navitemRegion > #regionDropdown
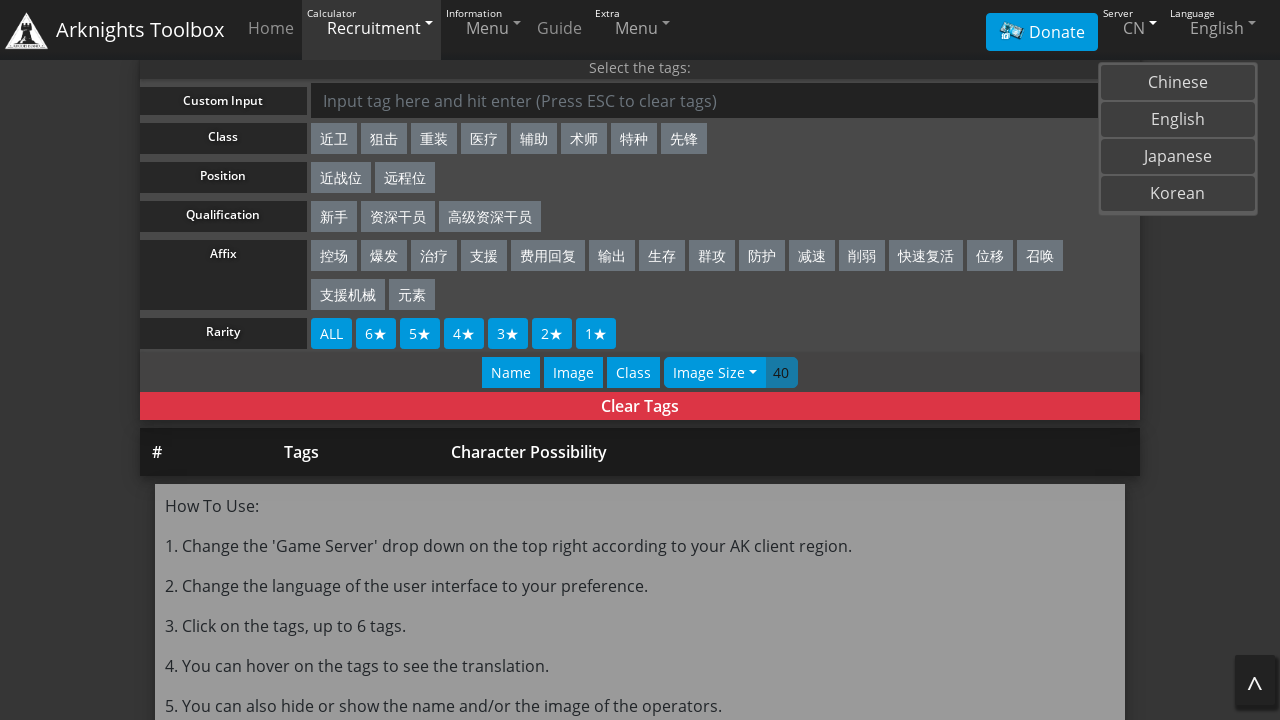

Waited for dropdown menu to appear
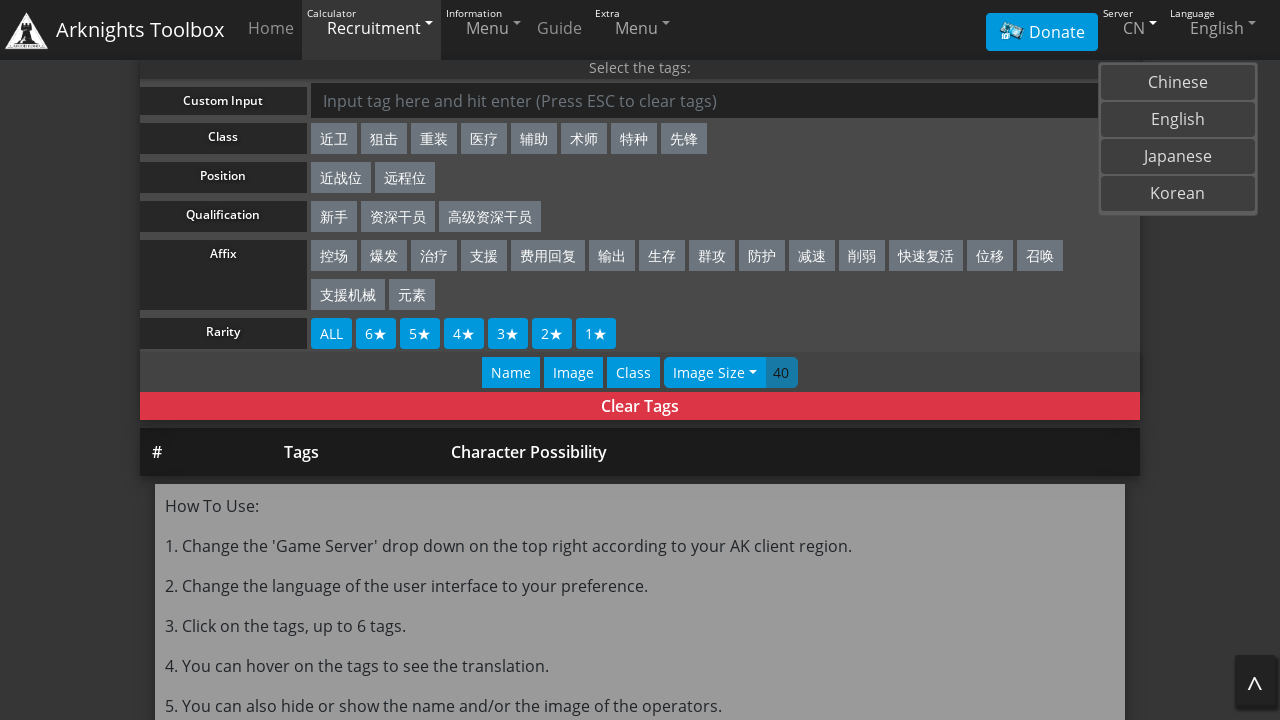

Selected English region option from dropdown at (1178, 120) on [value='en']
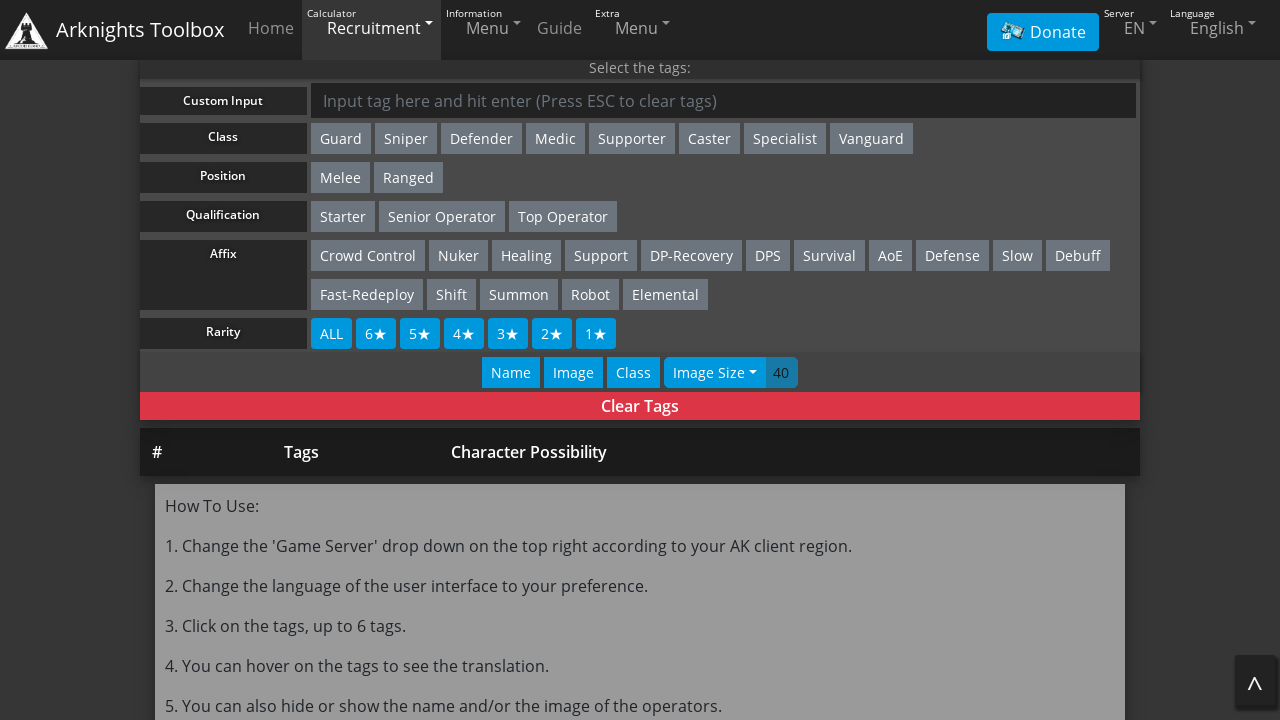

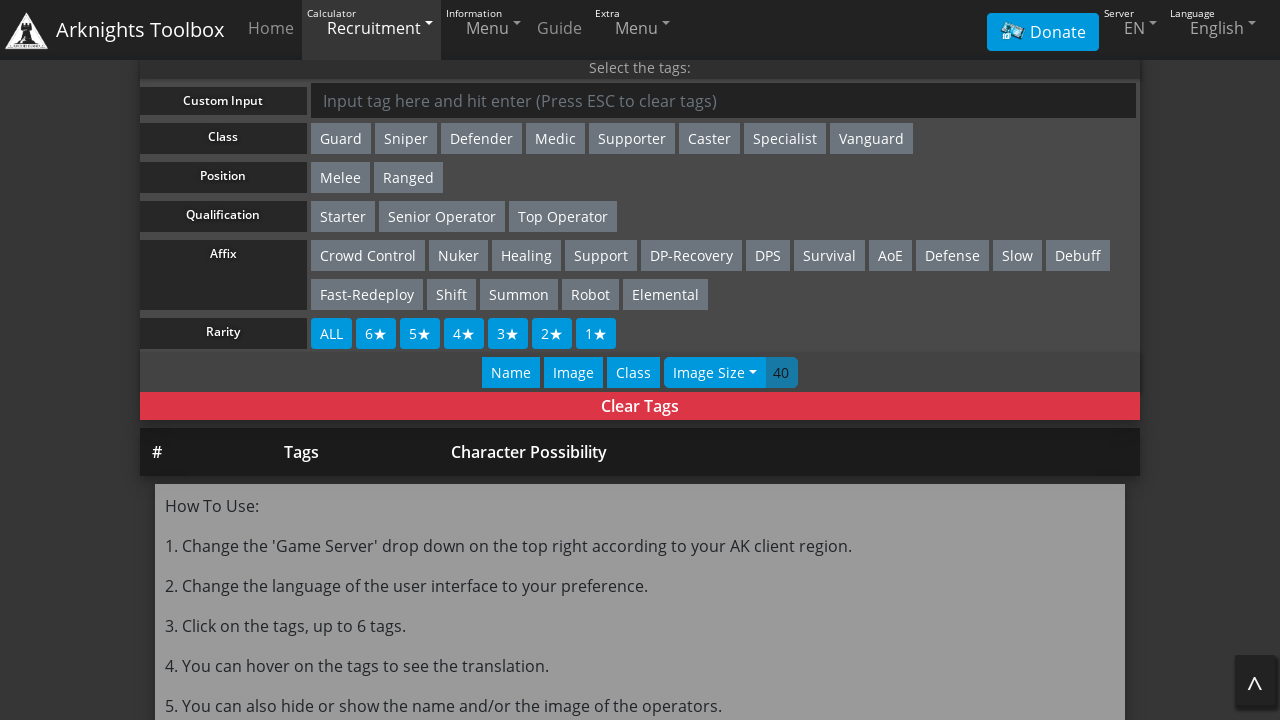